Tests that after clicking Next, the Previous button is displayed but Next button is not

Starting URL: https://www.demoblaze.com/index.html

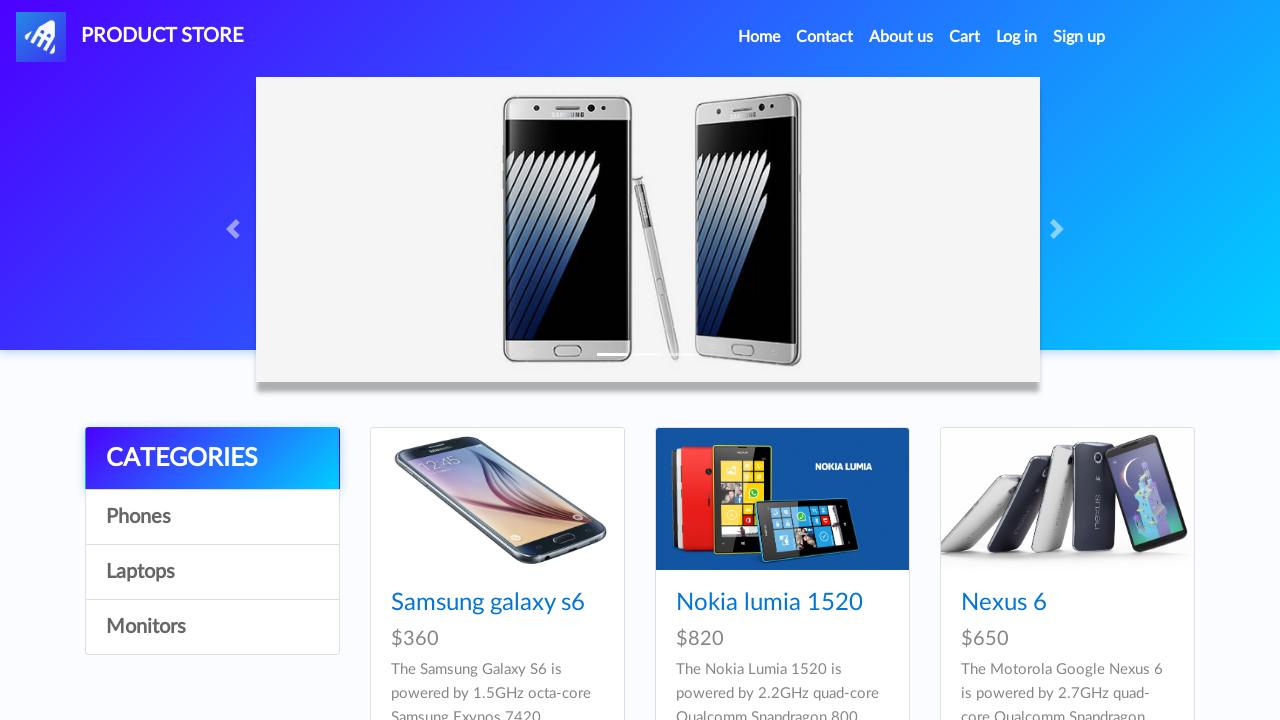

Scrolled to bottom of page to view pagination buttons
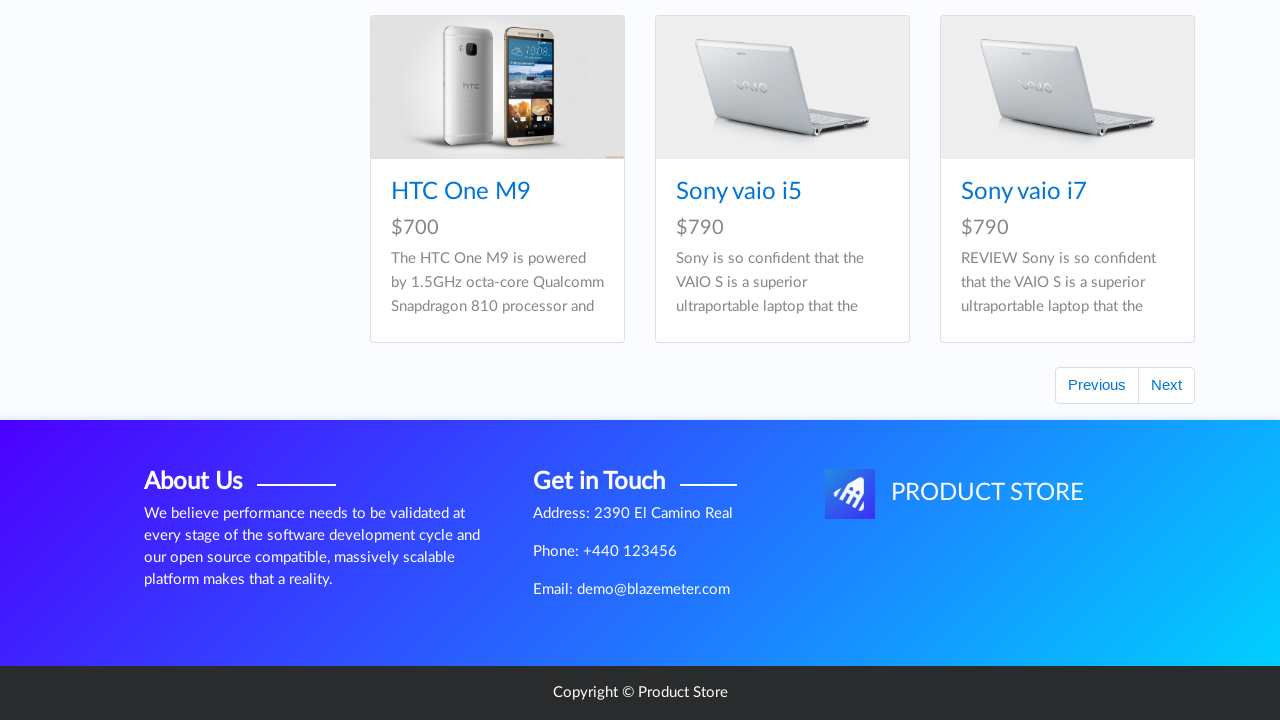

Next button is visible and ready
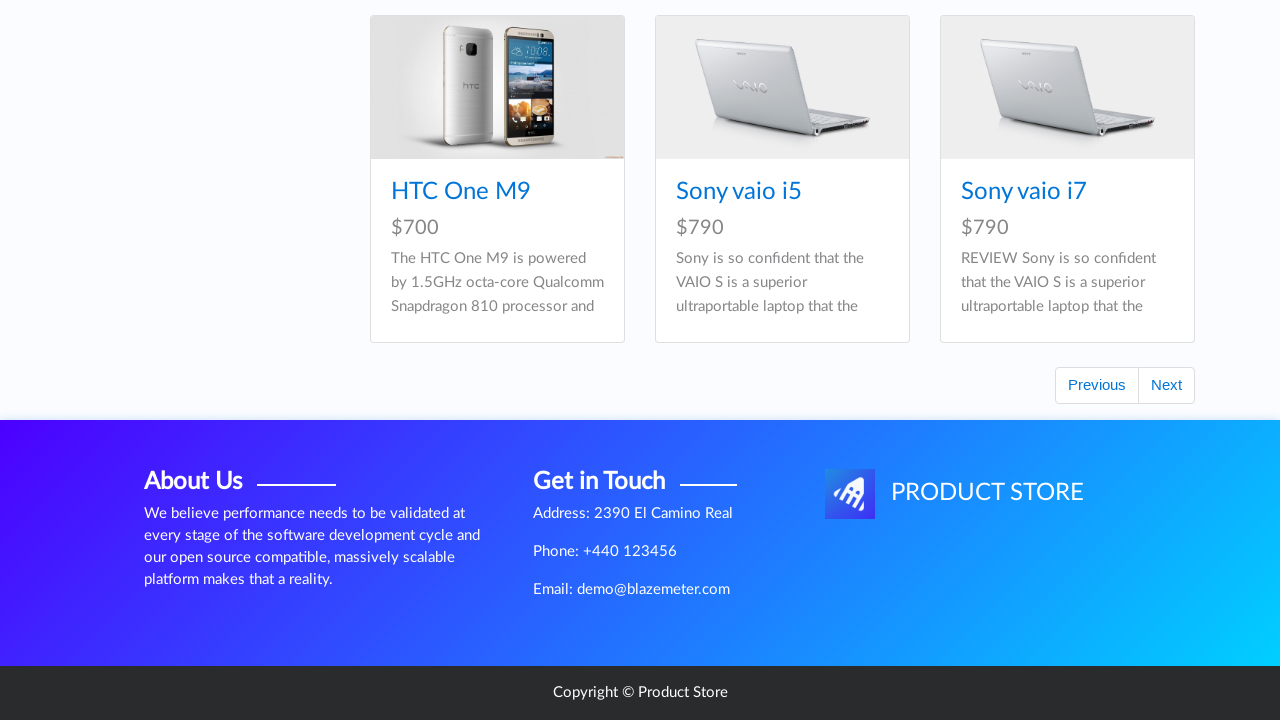

Clicked Next button to navigate to next page at (1166, 385) on #next2
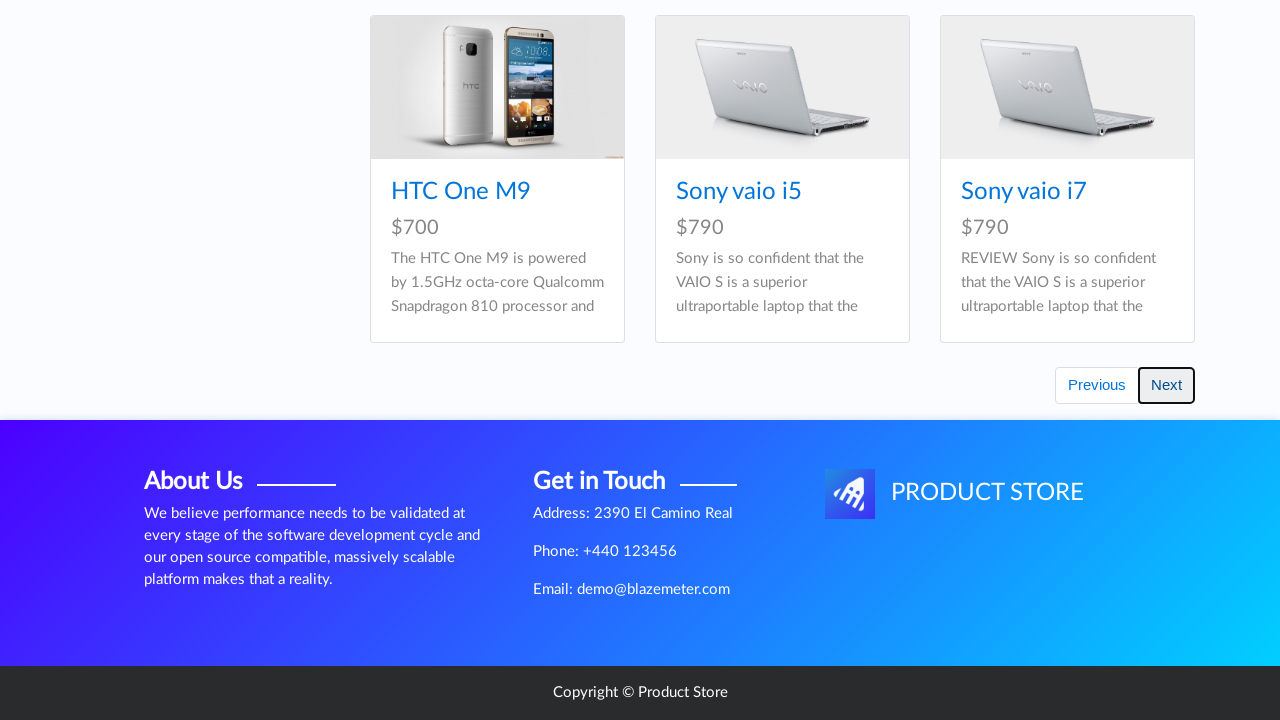

Waited 2 seconds for page content to update
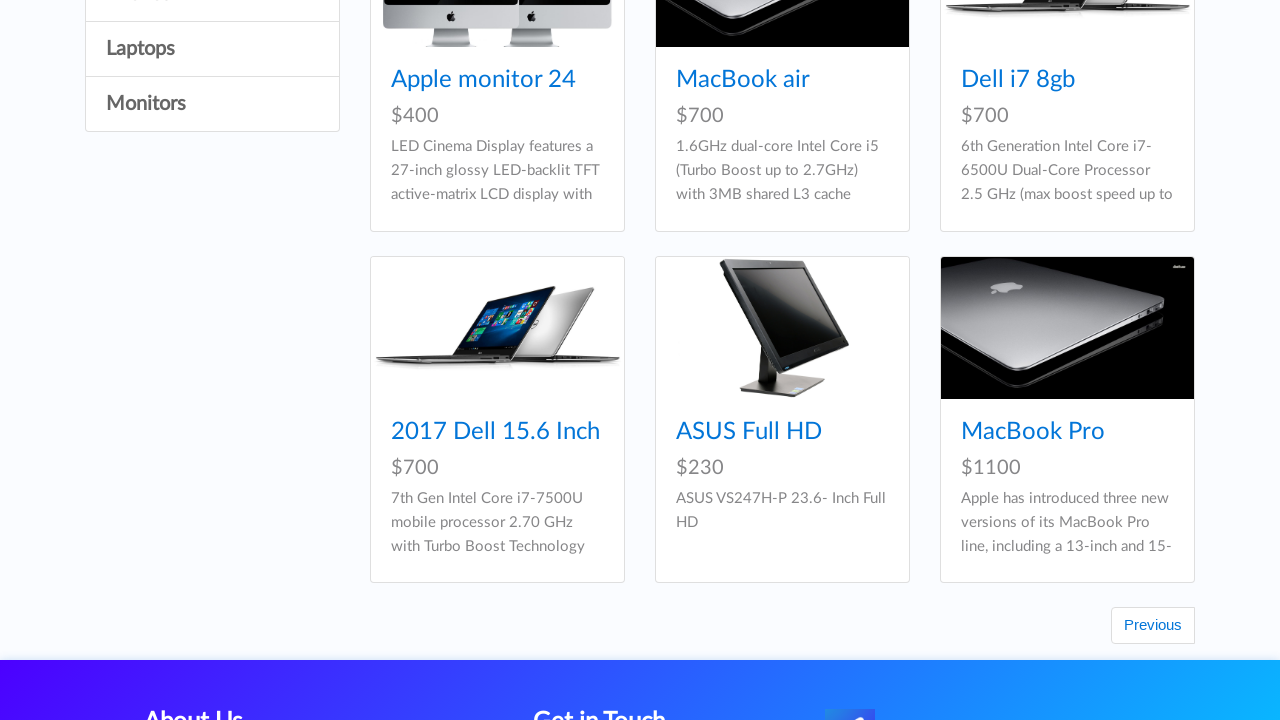

Checked if Next button is visible
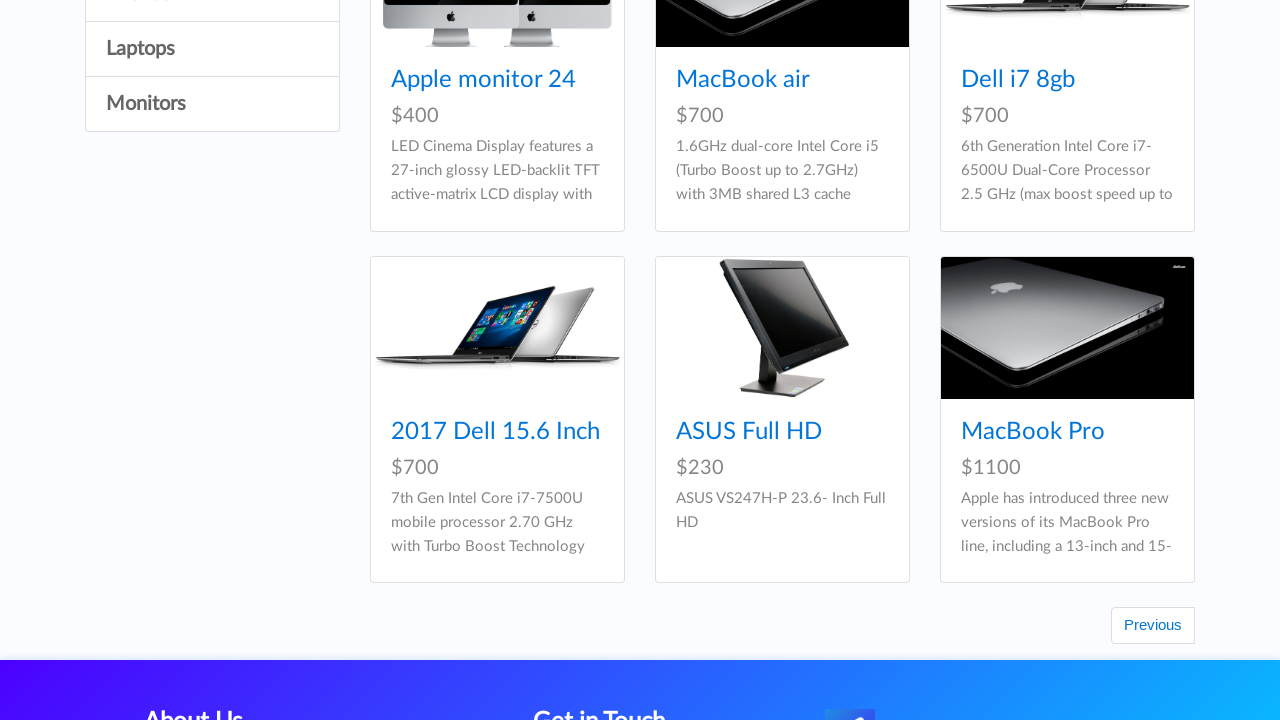

Previous button is visible and ready
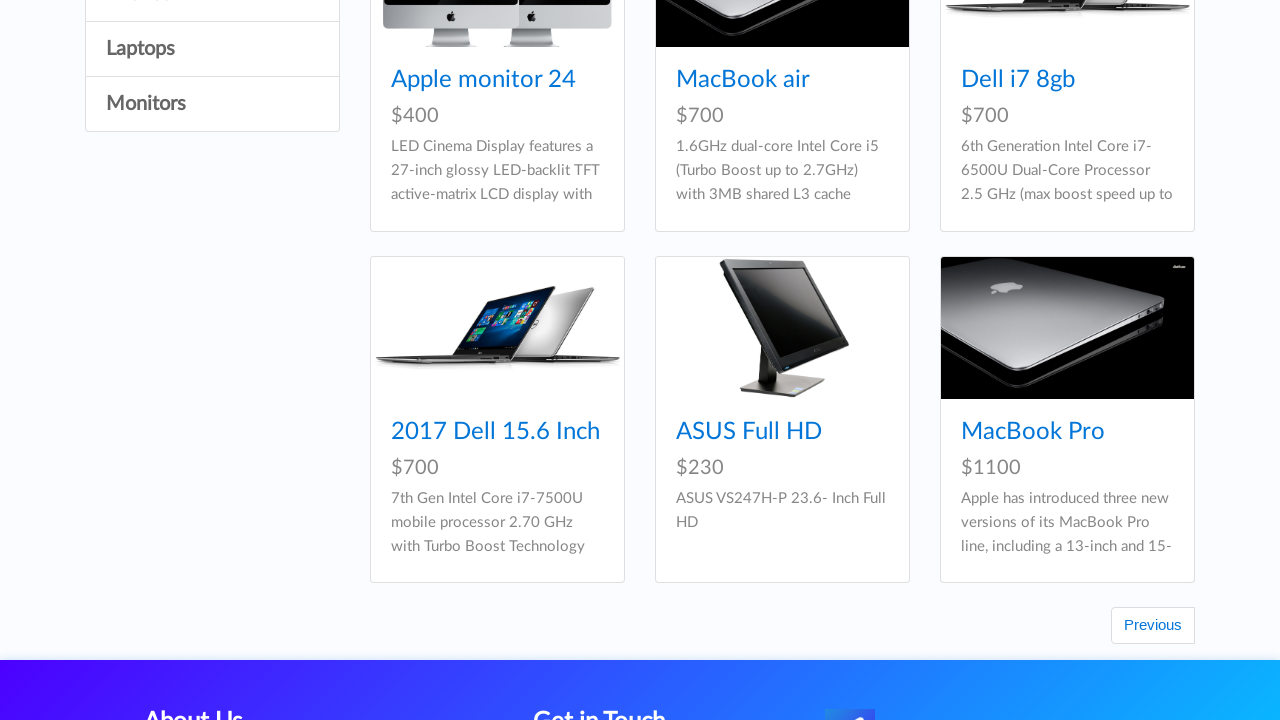

Checked if Previous button is visible
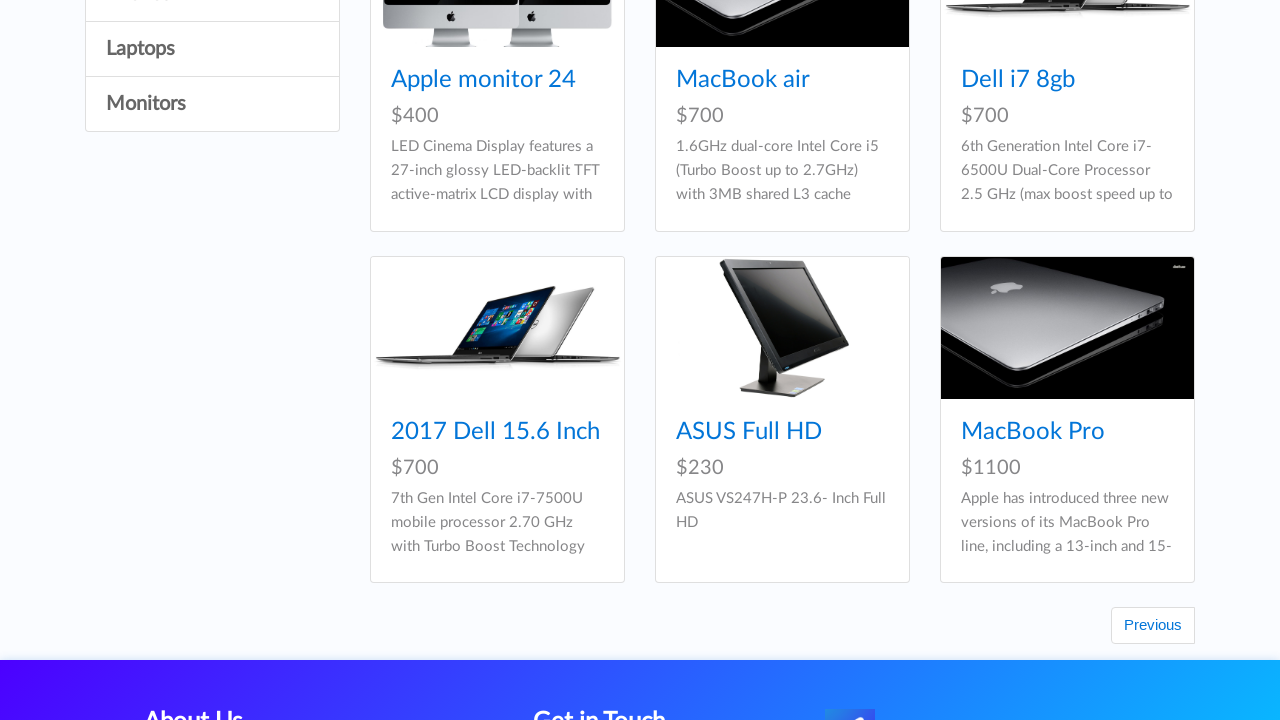

Assertion passed: Previous button is displayed and Next button is not displayed
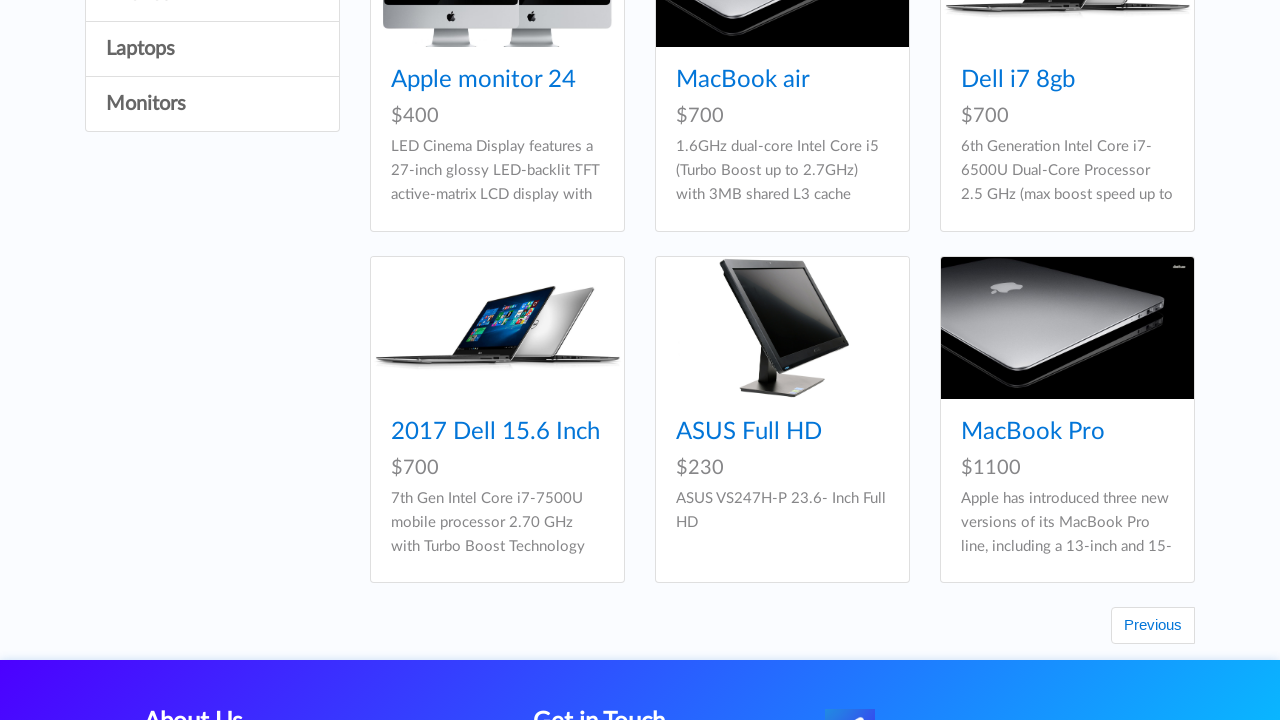

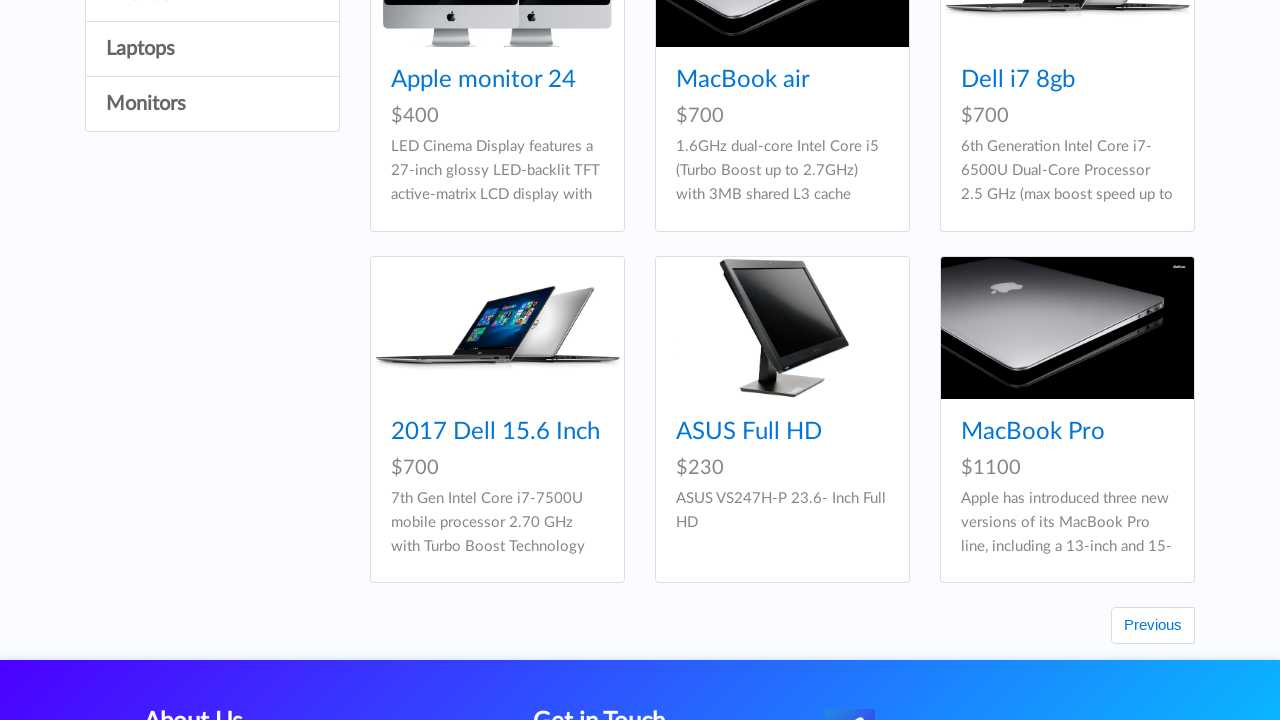